Interacts with various form elements on a demo page including text inputs, textarea, dropdown selection, and checkbox manipulation

Starting URL: https://seleniumbase.io/demo_page

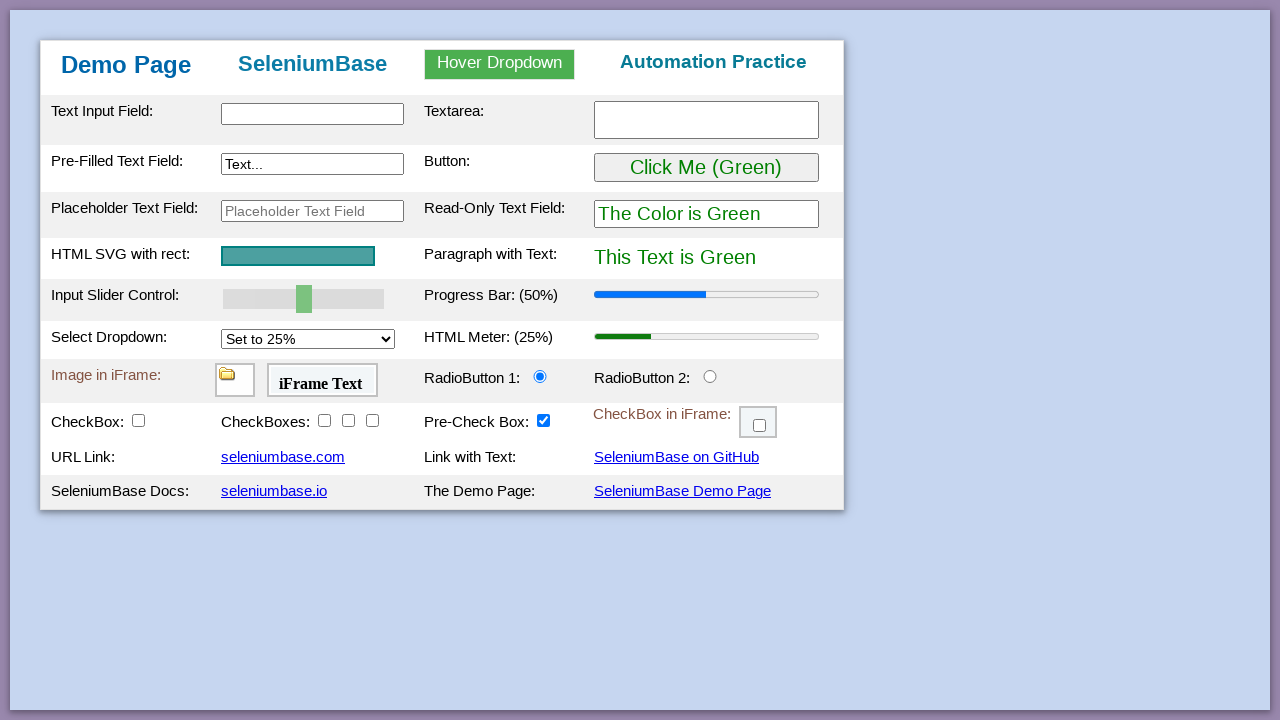

Filled text input field with 'My Text Value' on #myTextInput
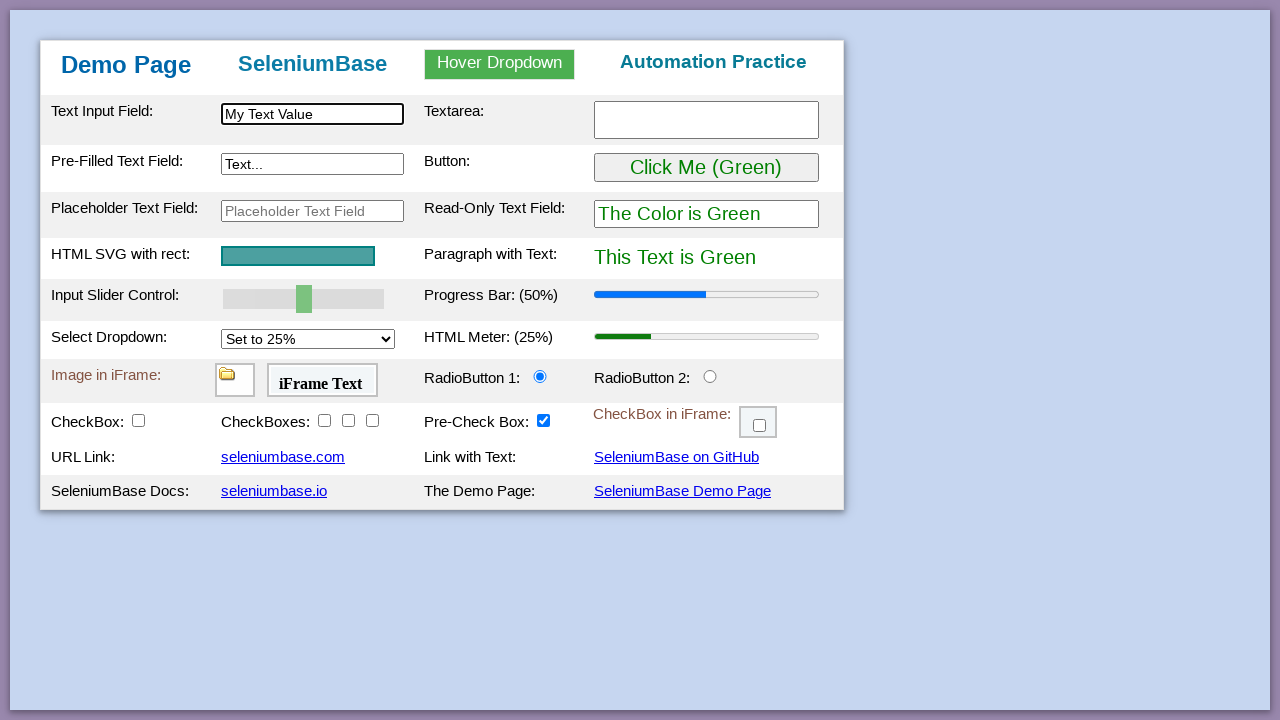

Filled textarea with multiline text on #myTextarea
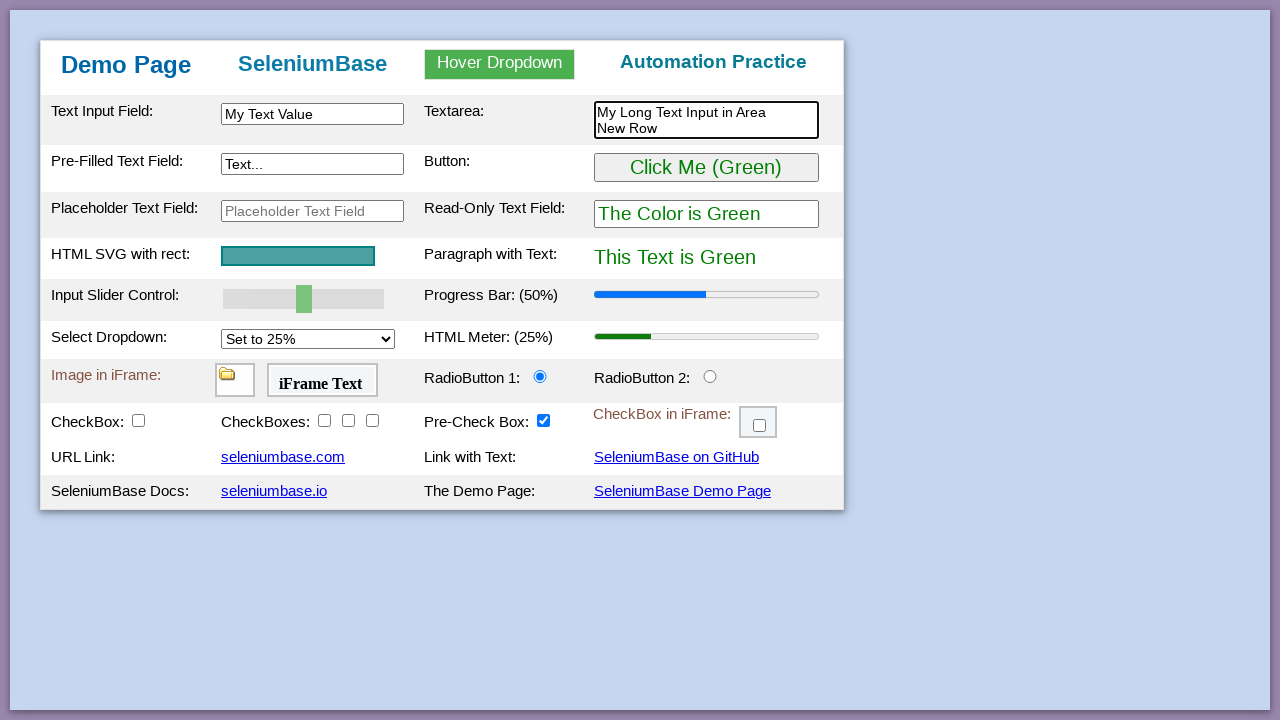

Selected dropdown option with value '25%' on #mySelect
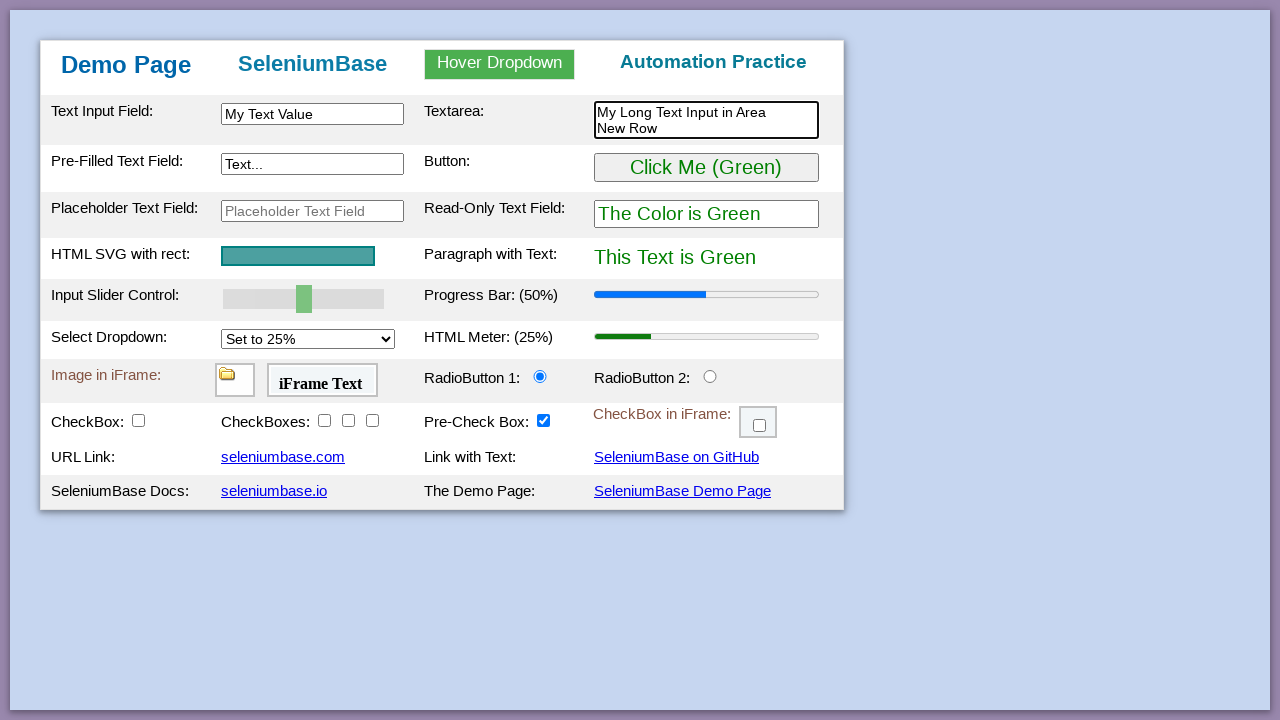

Selected dropdown option with label 'Set to 50%' on #mySelect
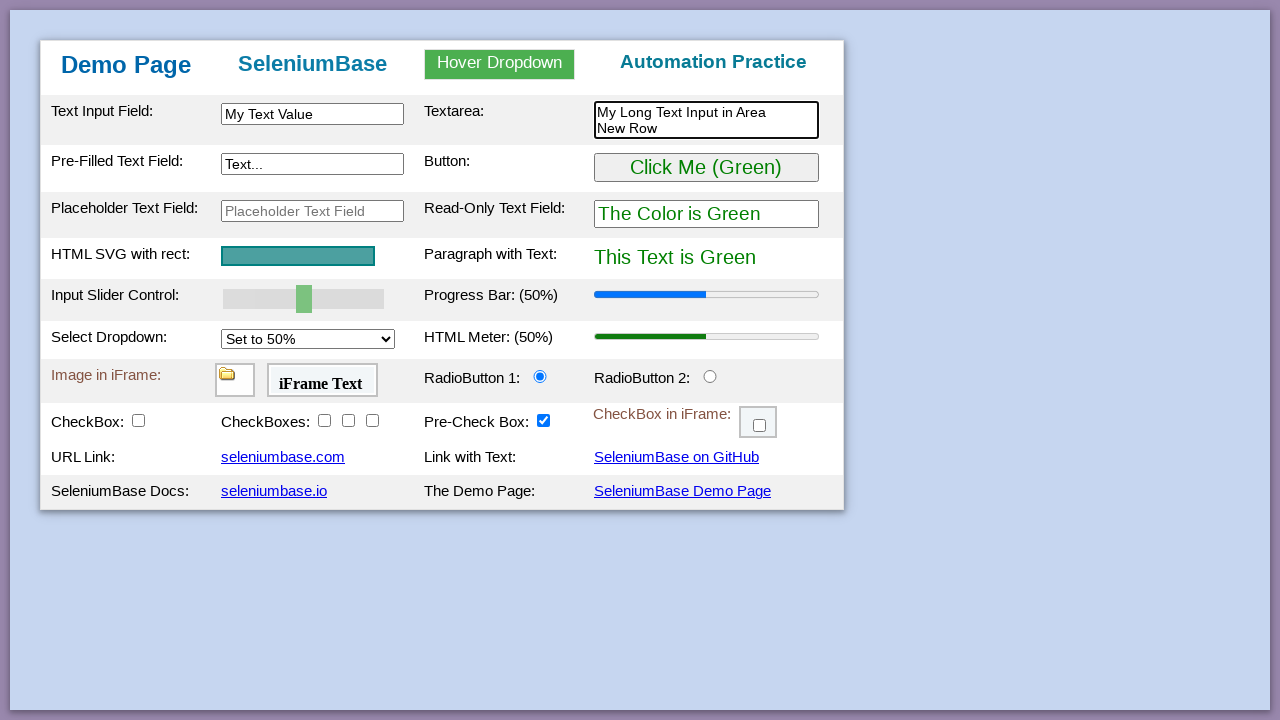

Checked the checkbox at (138, 420) on #checkBox1
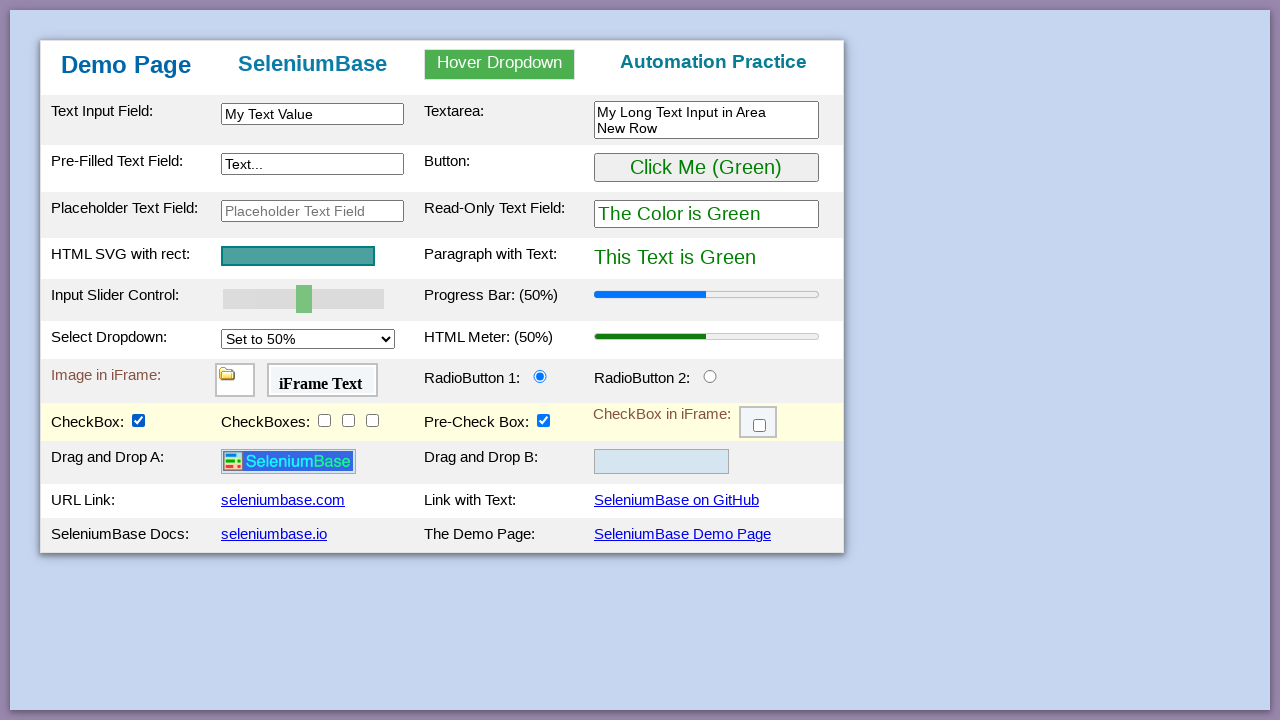

Verified checkbox is checked
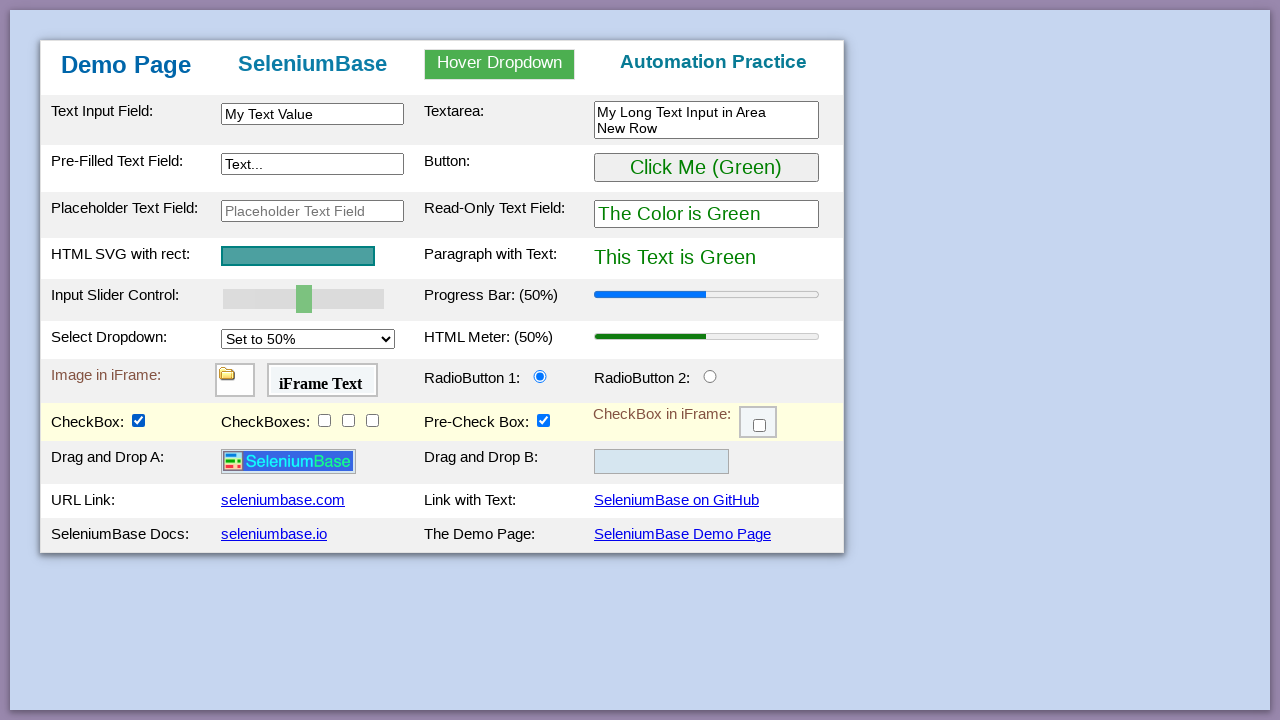

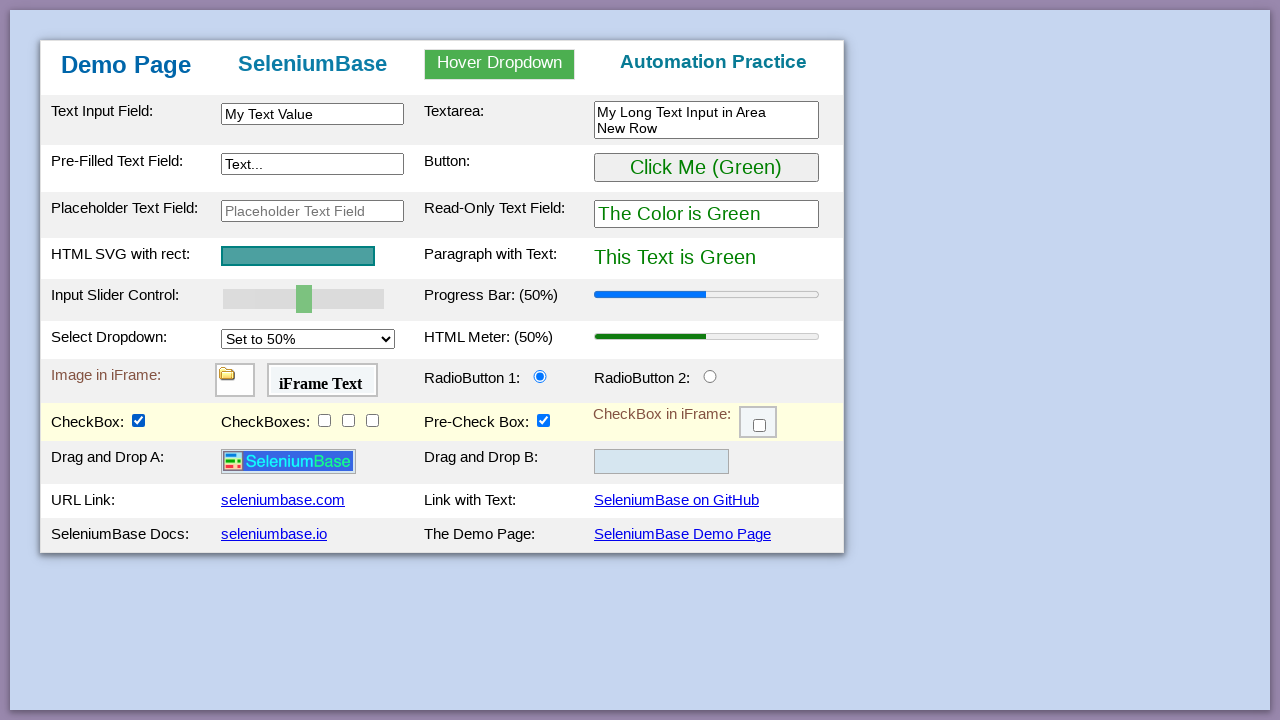